Tests back and forth navigation by clicking on A/B Testing link, verifying the page title, navigating back to the home page, and verifying the home page title.

Starting URL: https://practice.cydeo.com

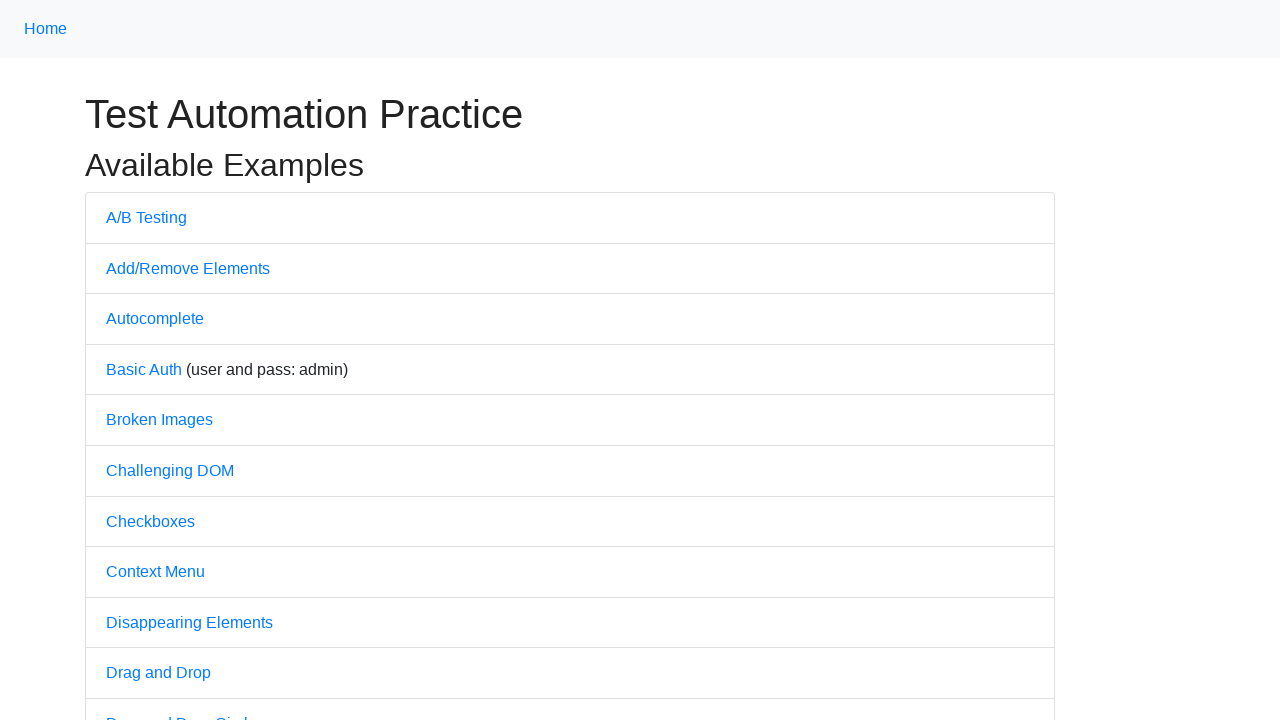

Clicked on A/B Testing link at (146, 217) on text=A/B Testing
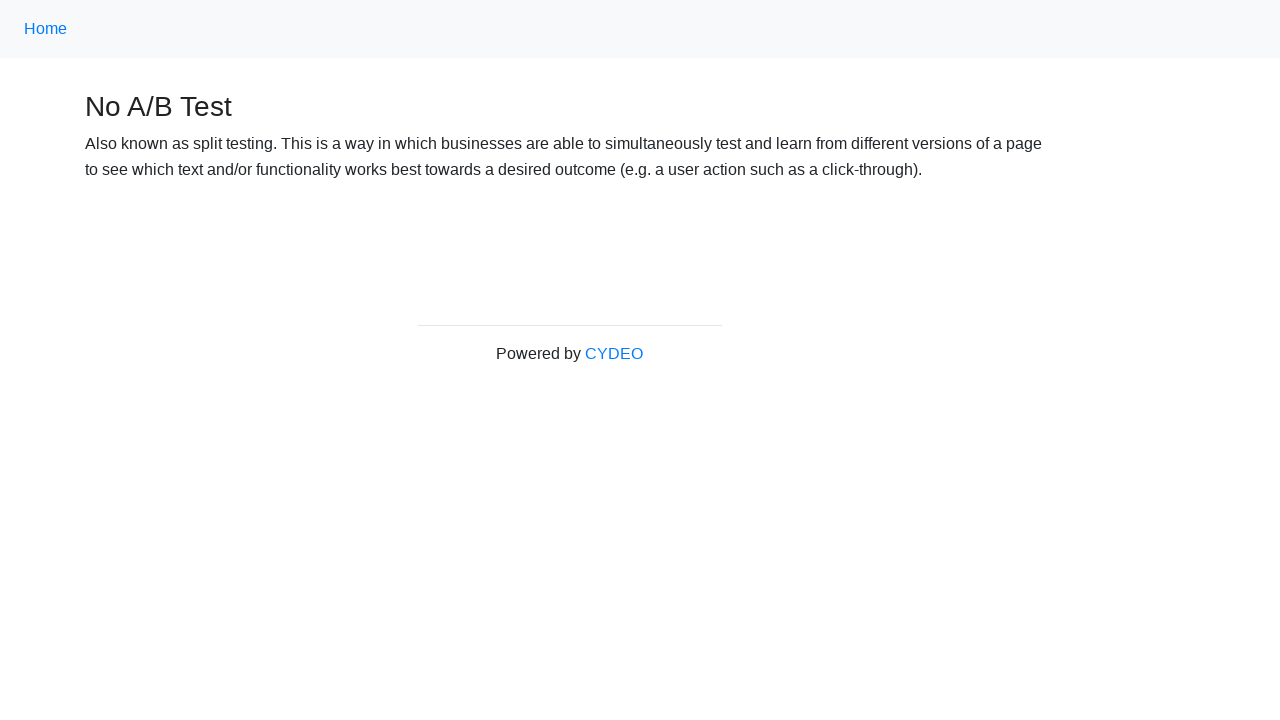

Verified page title is 'No A/B Test'
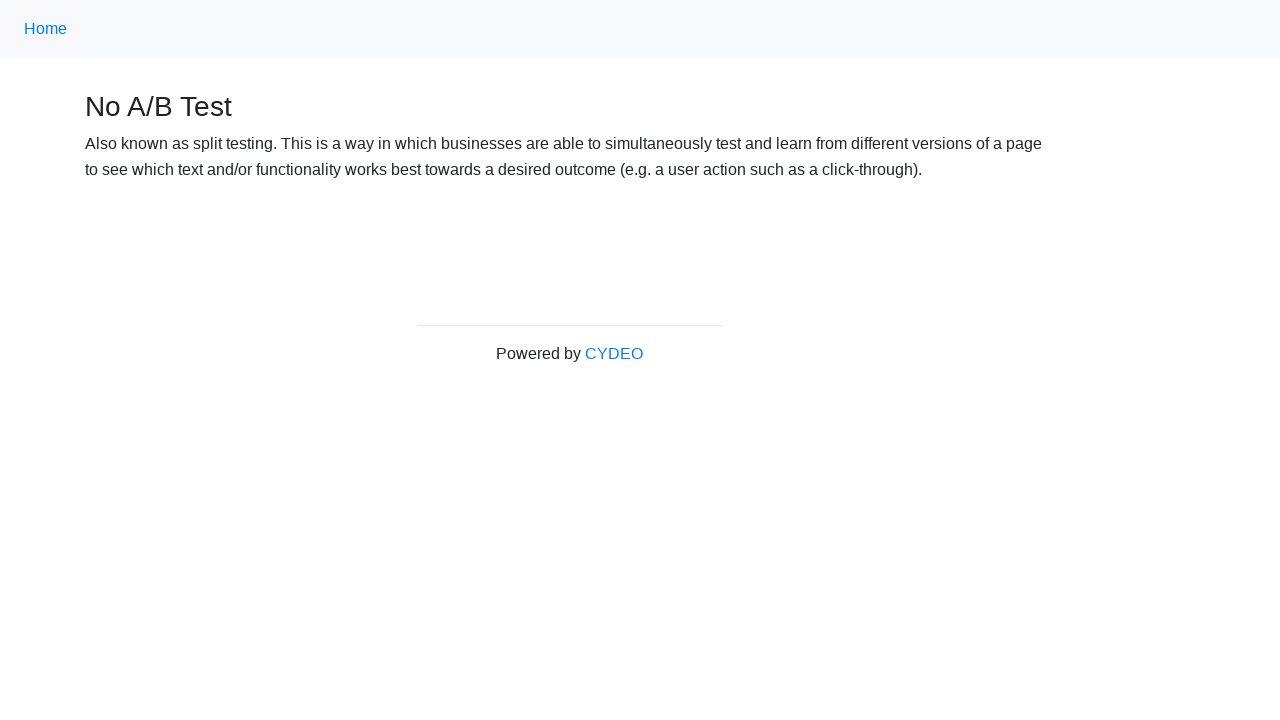

Navigated back to home page
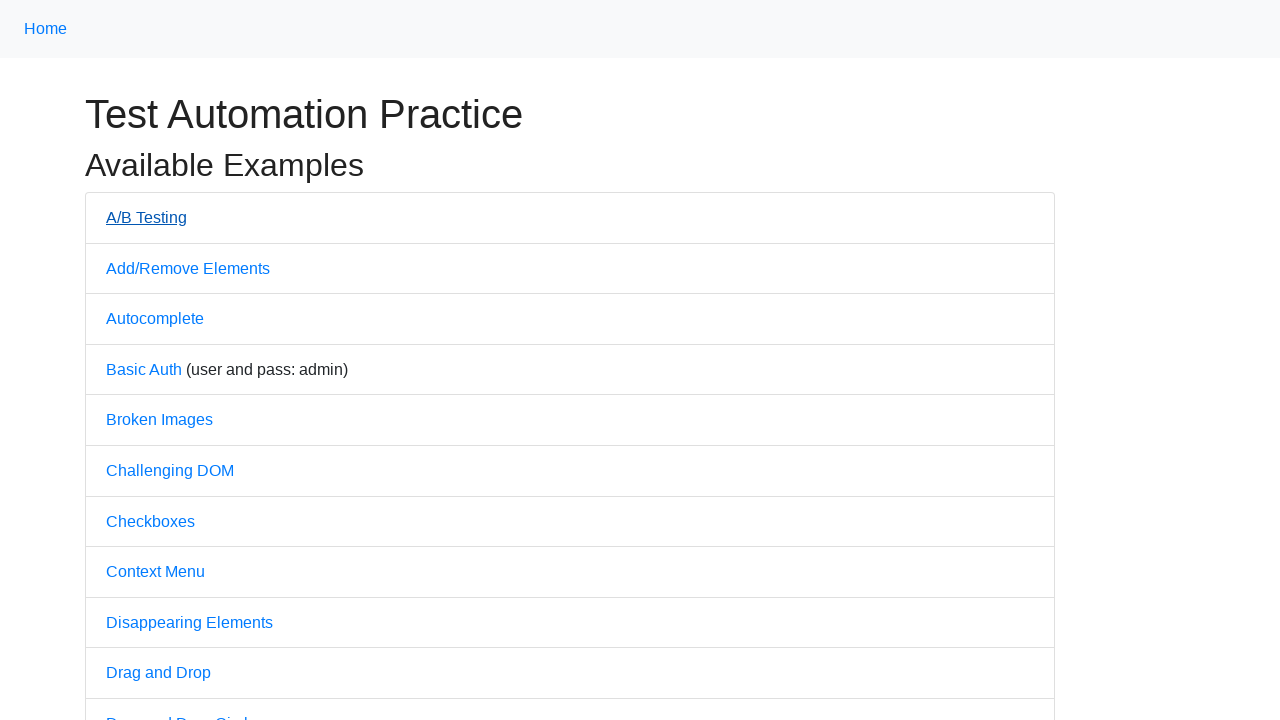

Verified page title is 'Practice'
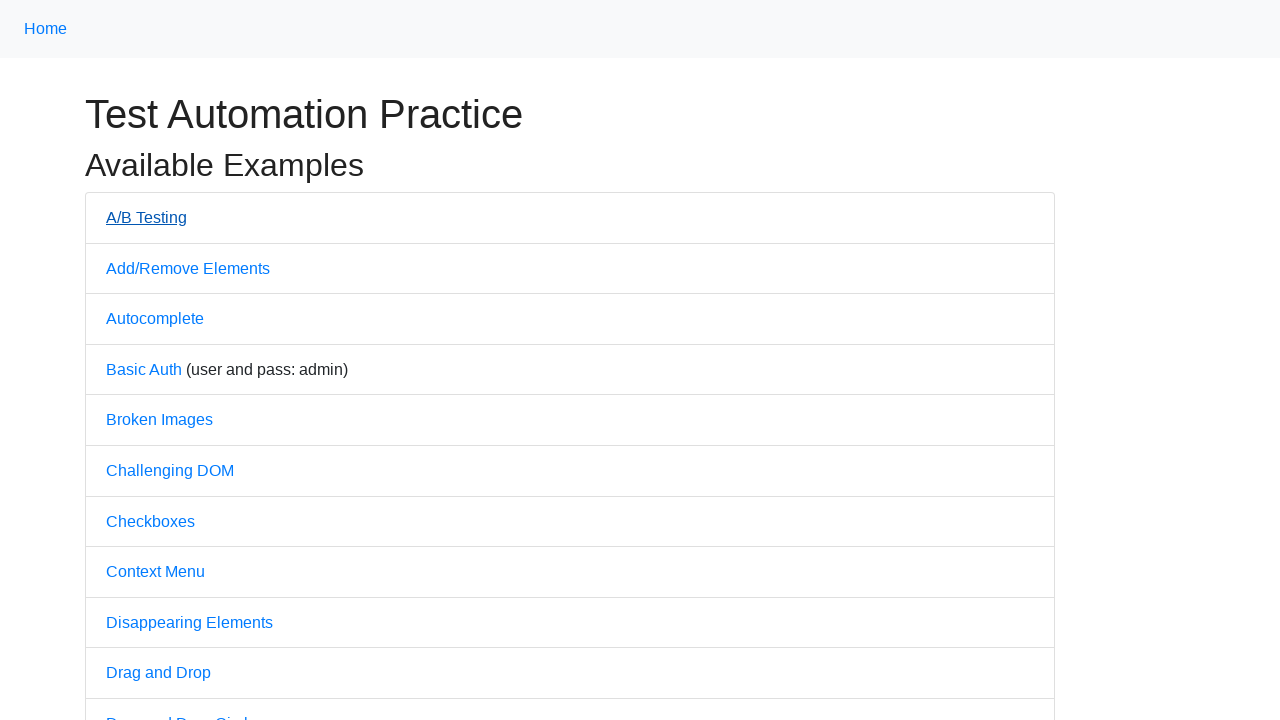

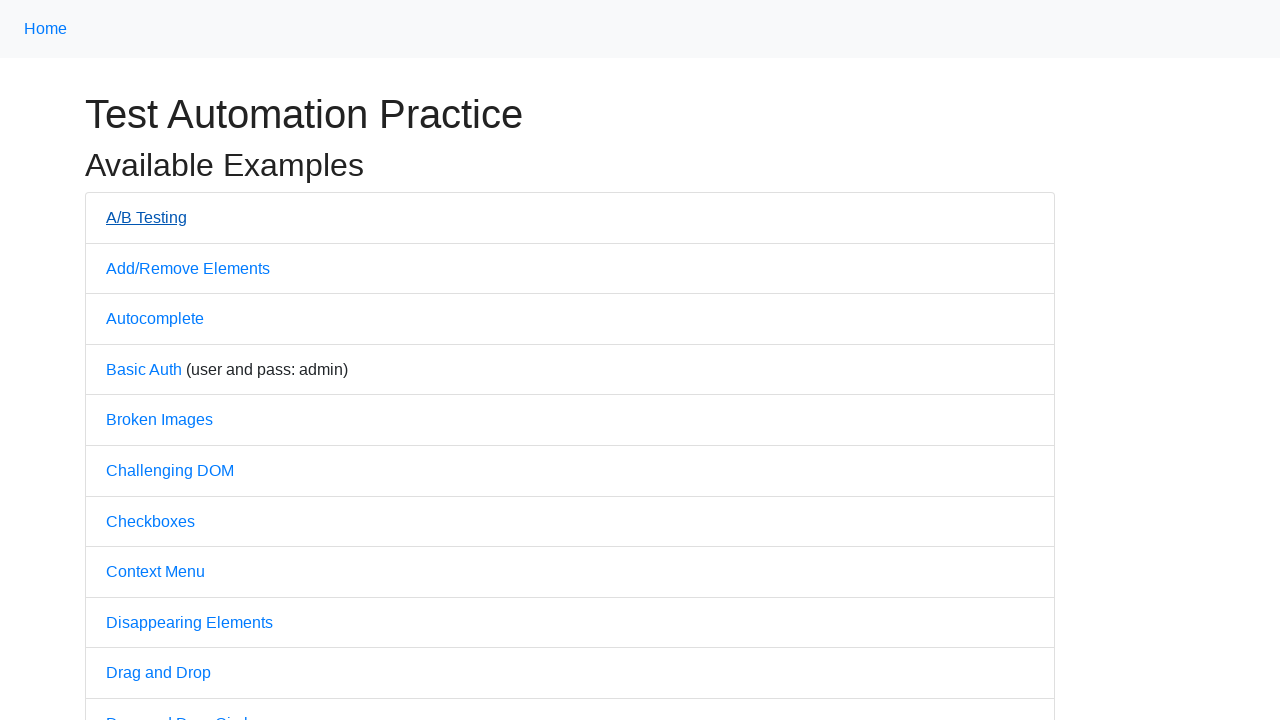